Tests link navigation by opening footer column links in new tabs and switching between them

Starting URL: http://www.qaclickacademy.com/practice.php

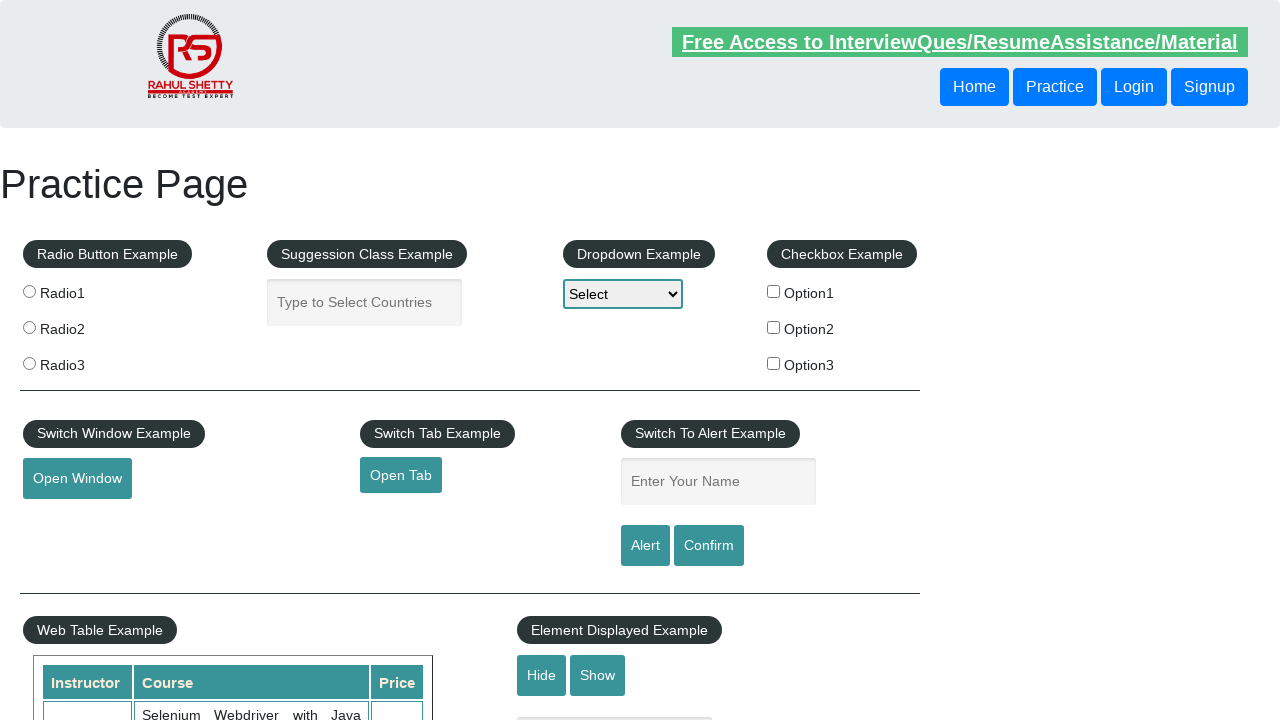

Retrieved all links on page
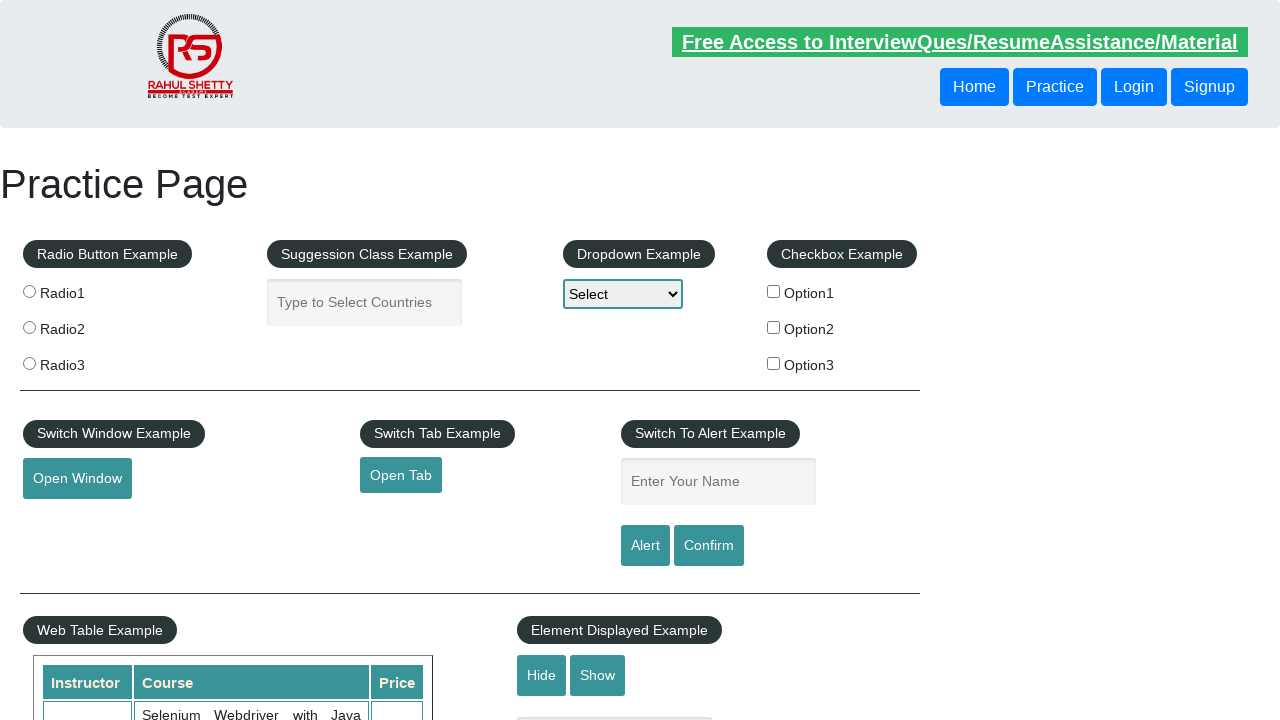

Located footer element
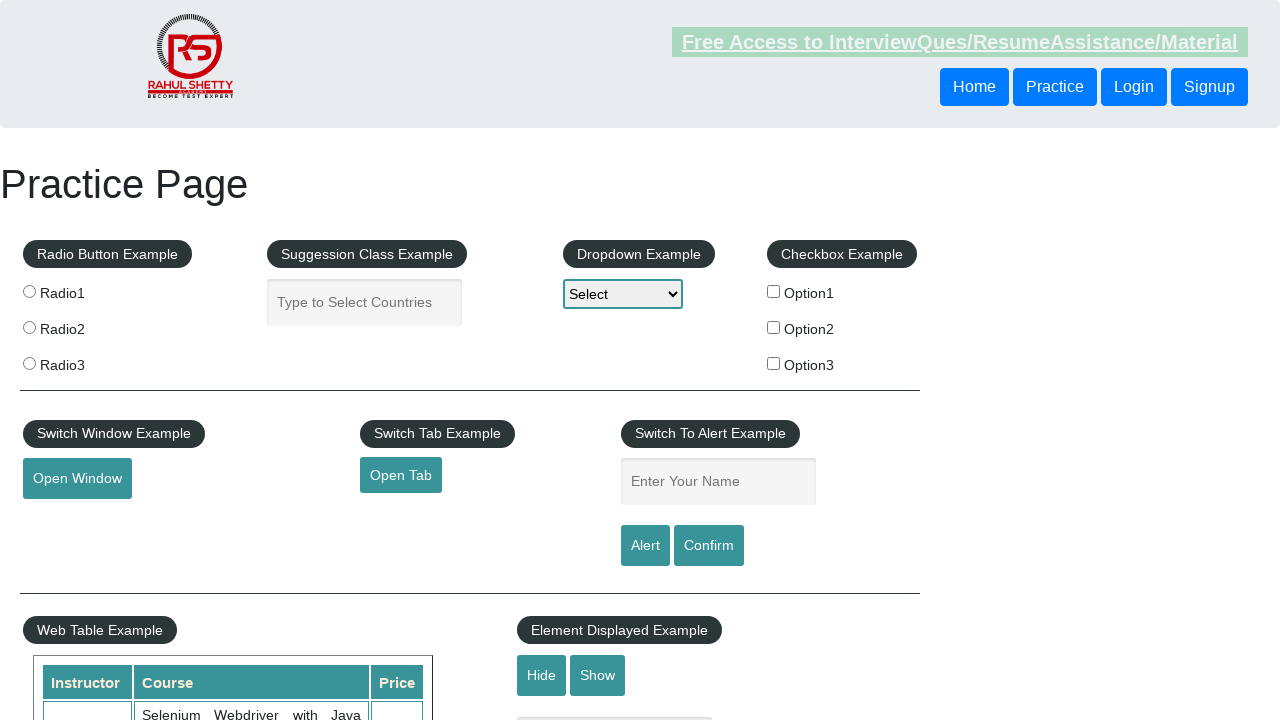

Retrieved all links within footer
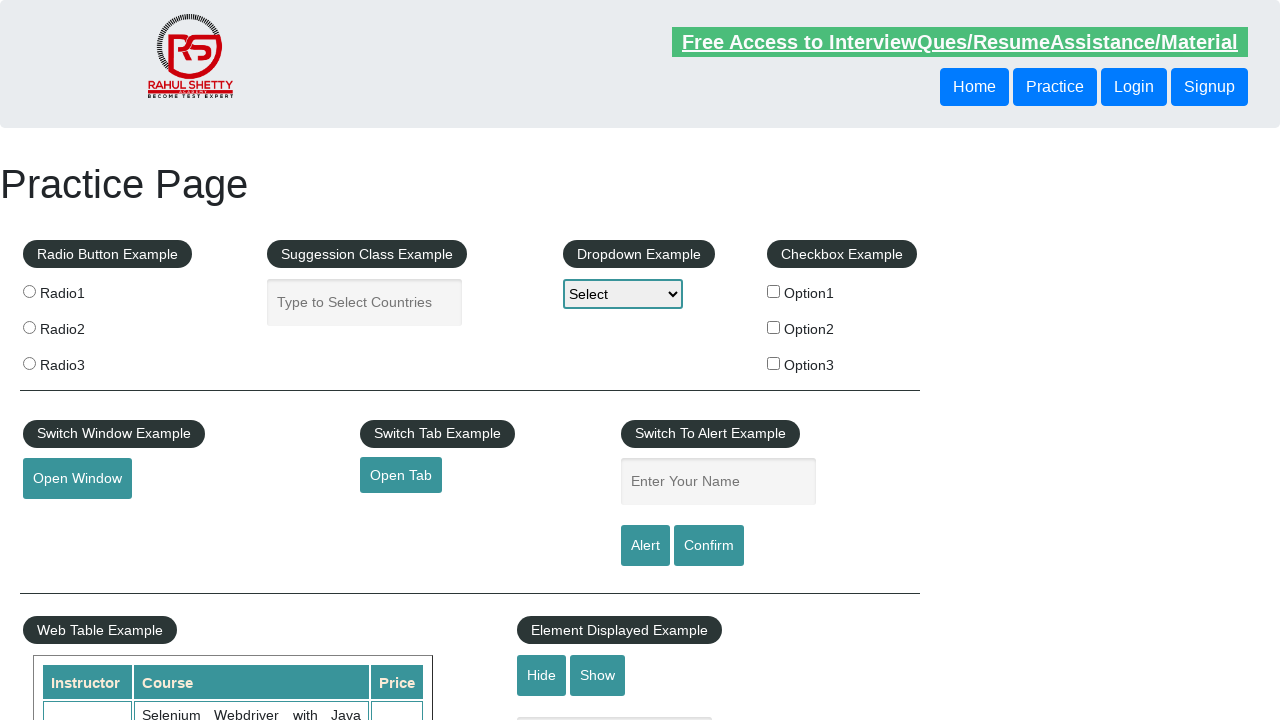

Located first column of footer table
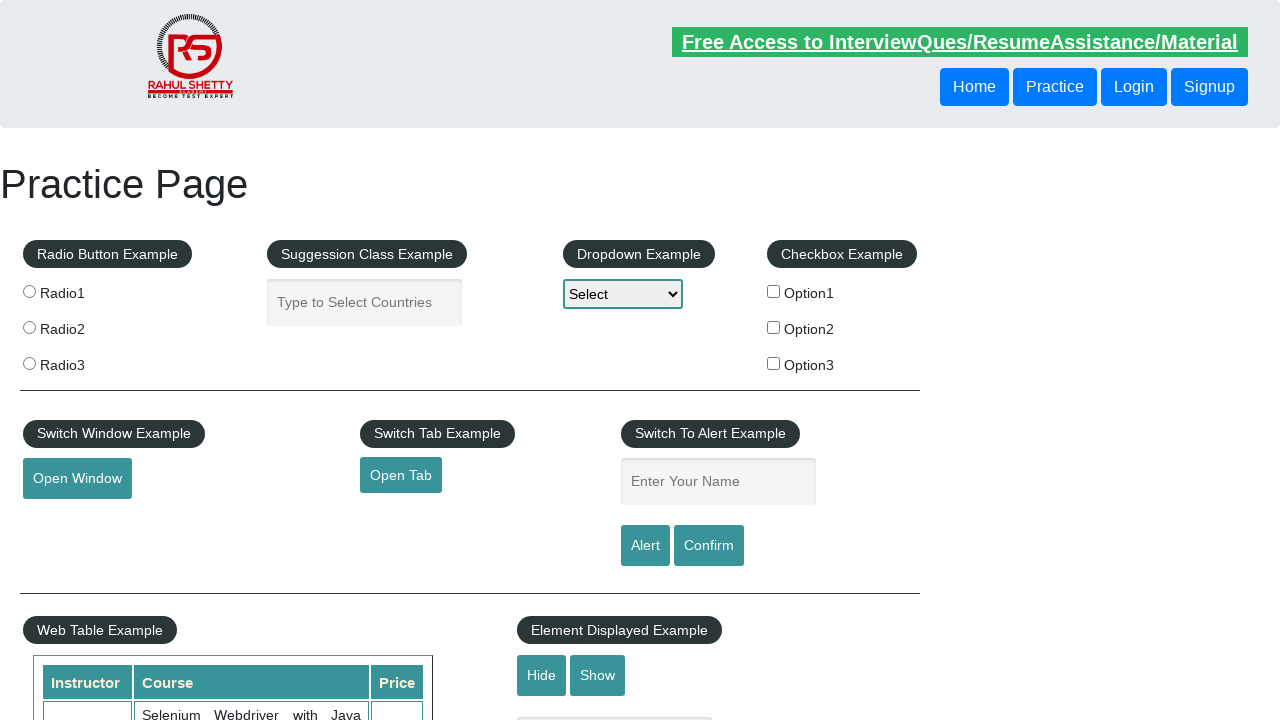

Retrieved all links in first footer column
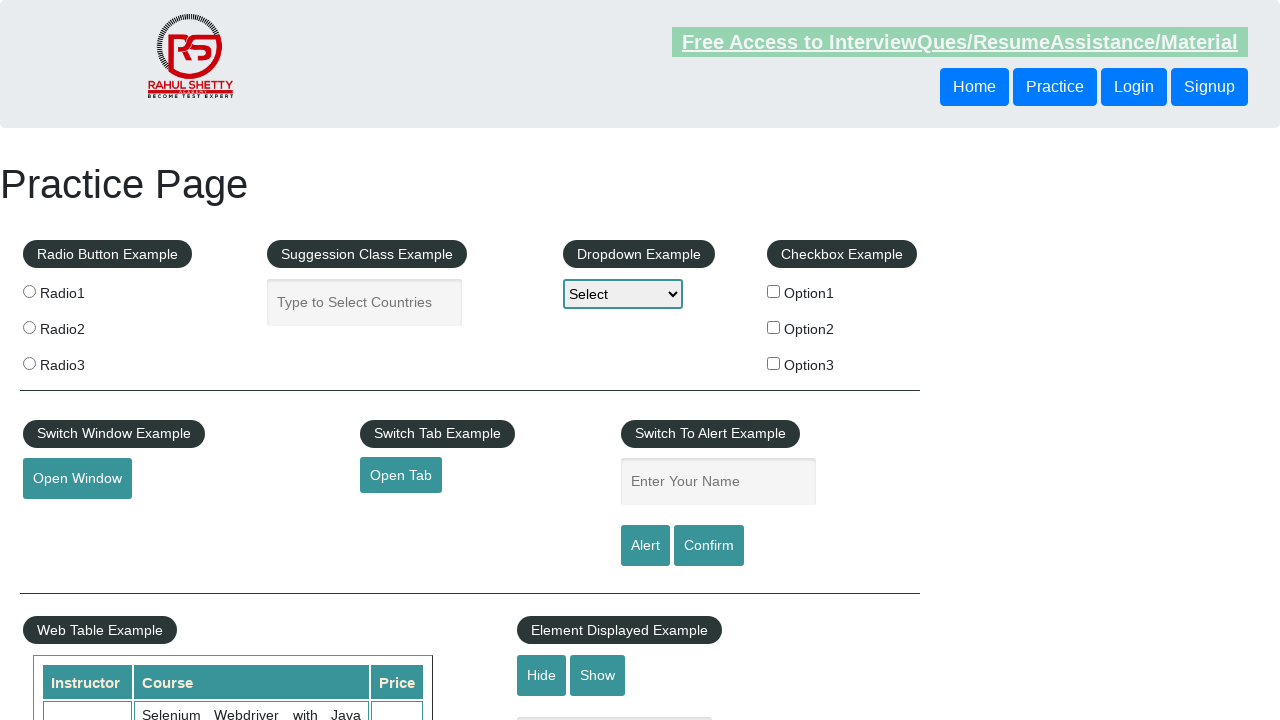

Selected footer column link #1
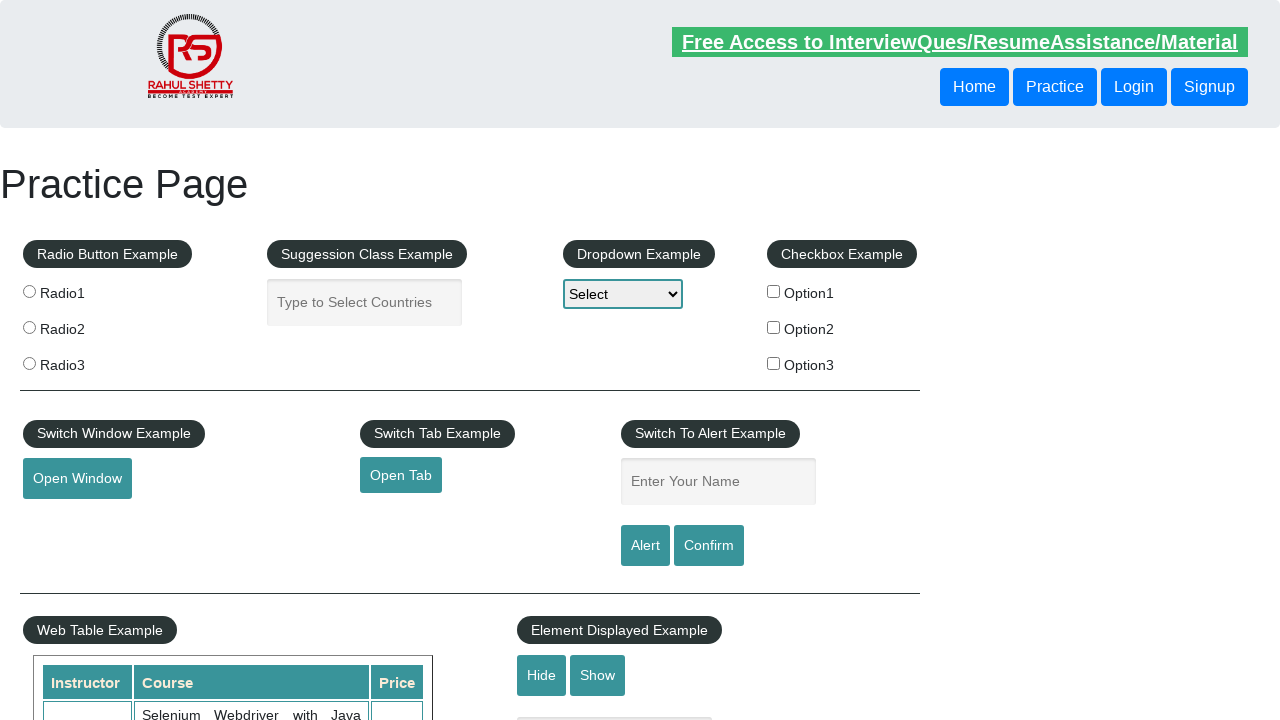

Opened footer column link #1 in new tab using Ctrl+click at (68, 520) on xpath=//table//tbody//tr//td[1]//ul >> a >> nth=1
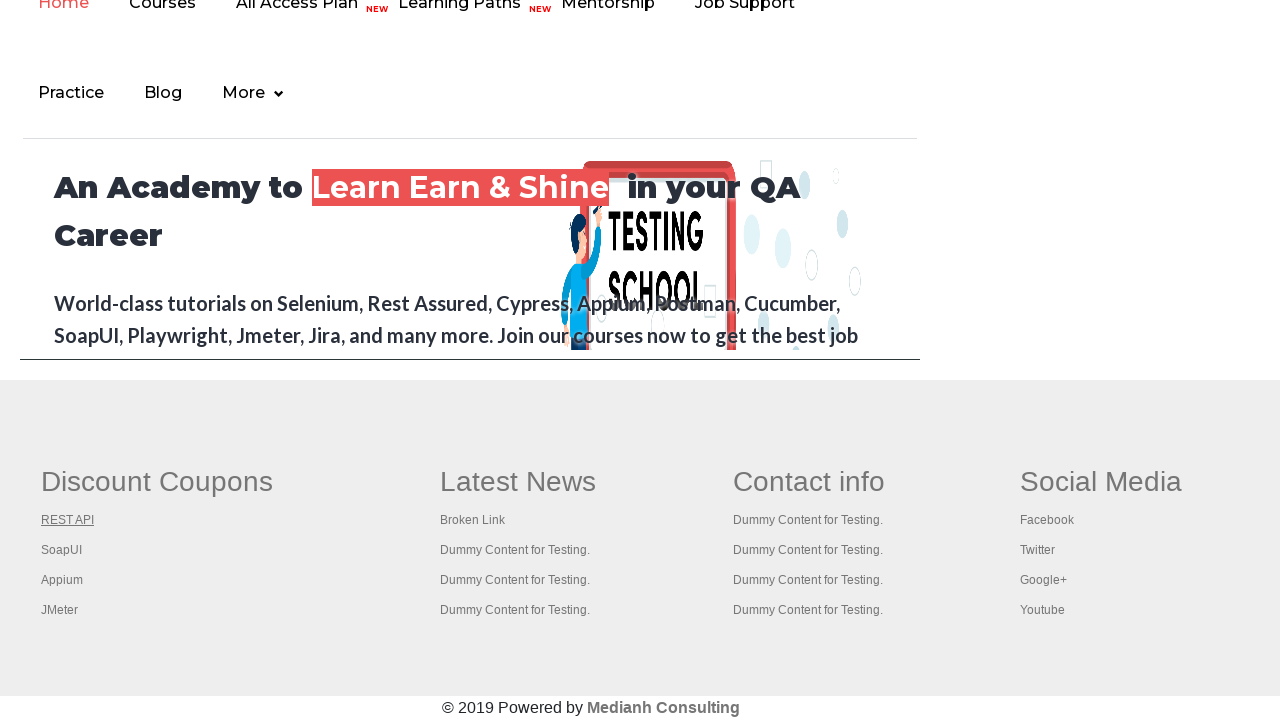

New tab opened successfully for link #1
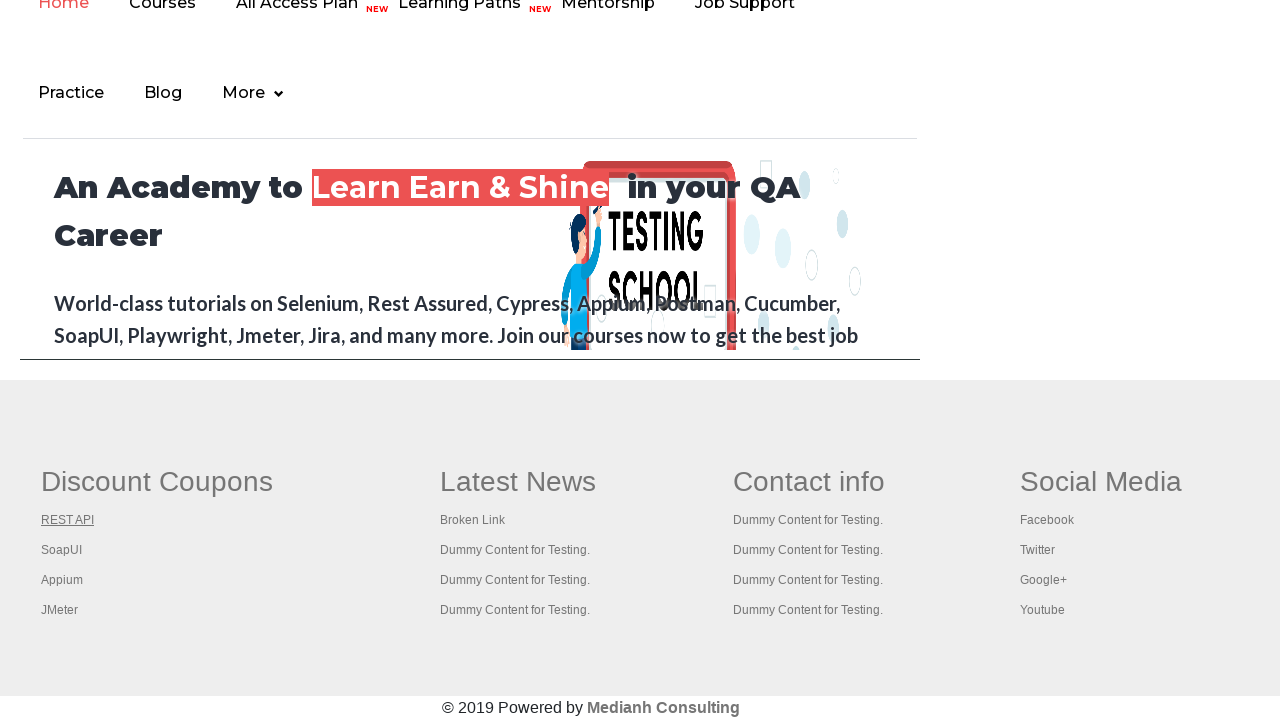

Selected footer column link #2
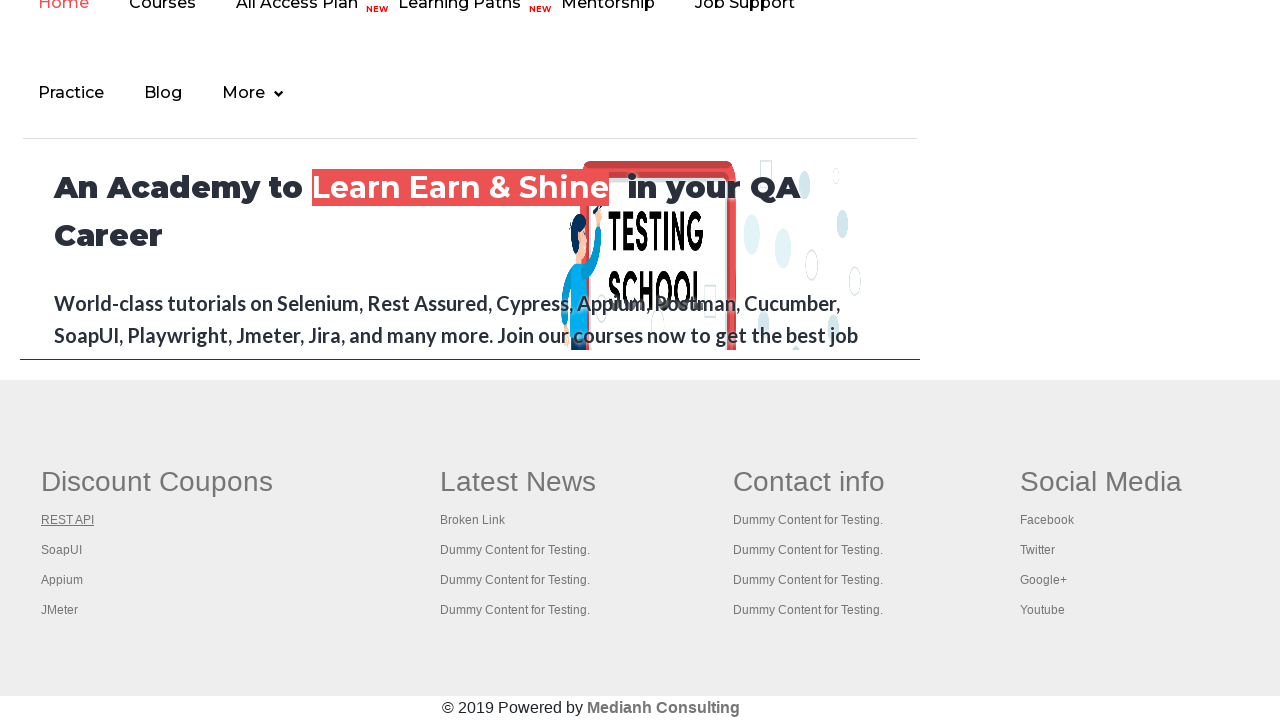

Opened footer column link #2 in new tab using Ctrl+click at (62, 550) on xpath=//table//tbody//tr//td[1]//ul >> a >> nth=2
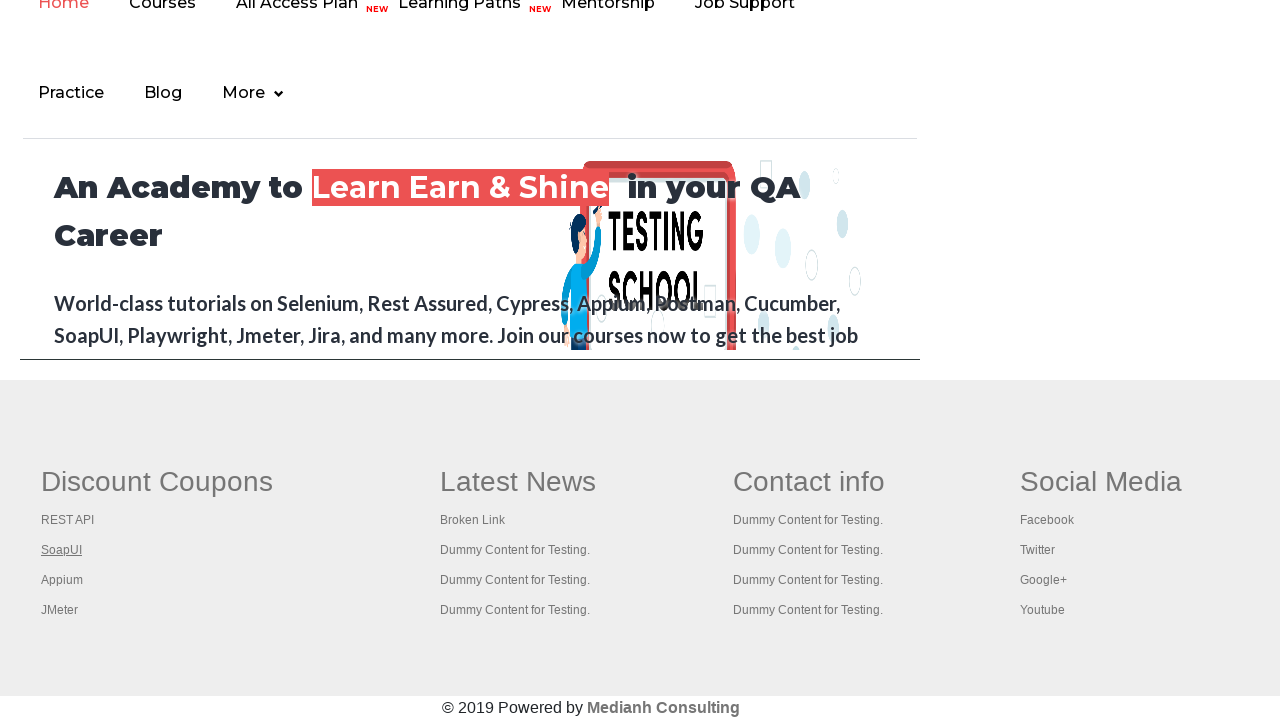

New tab opened successfully for link #2
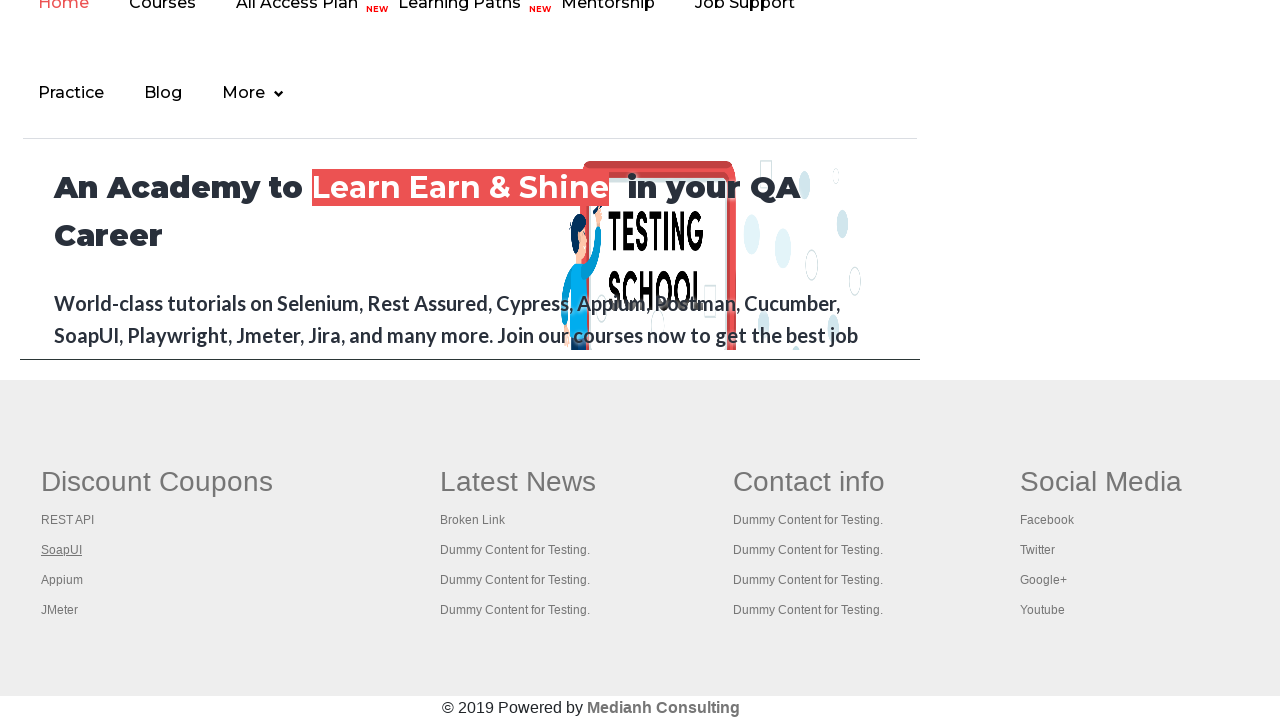

Selected footer column link #3
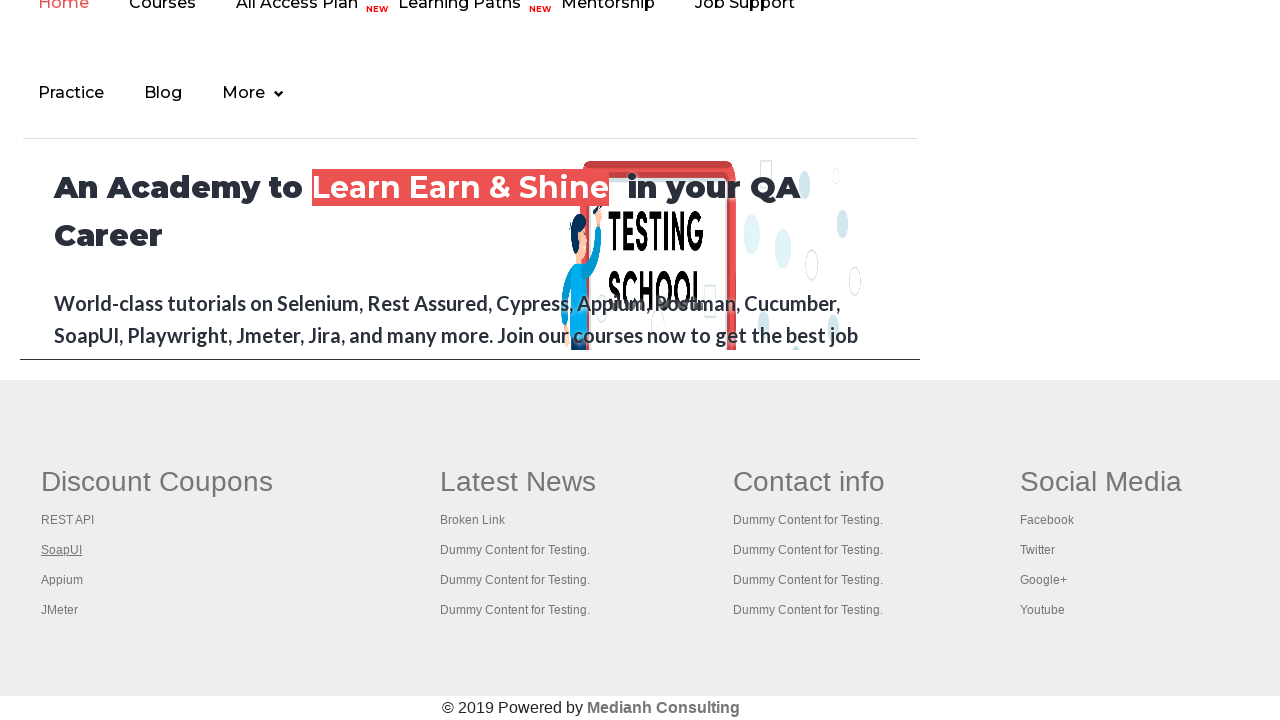

Opened footer column link #3 in new tab using Ctrl+click at (62, 580) on xpath=//table//tbody//tr//td[1]//ul >> a >> nth=3
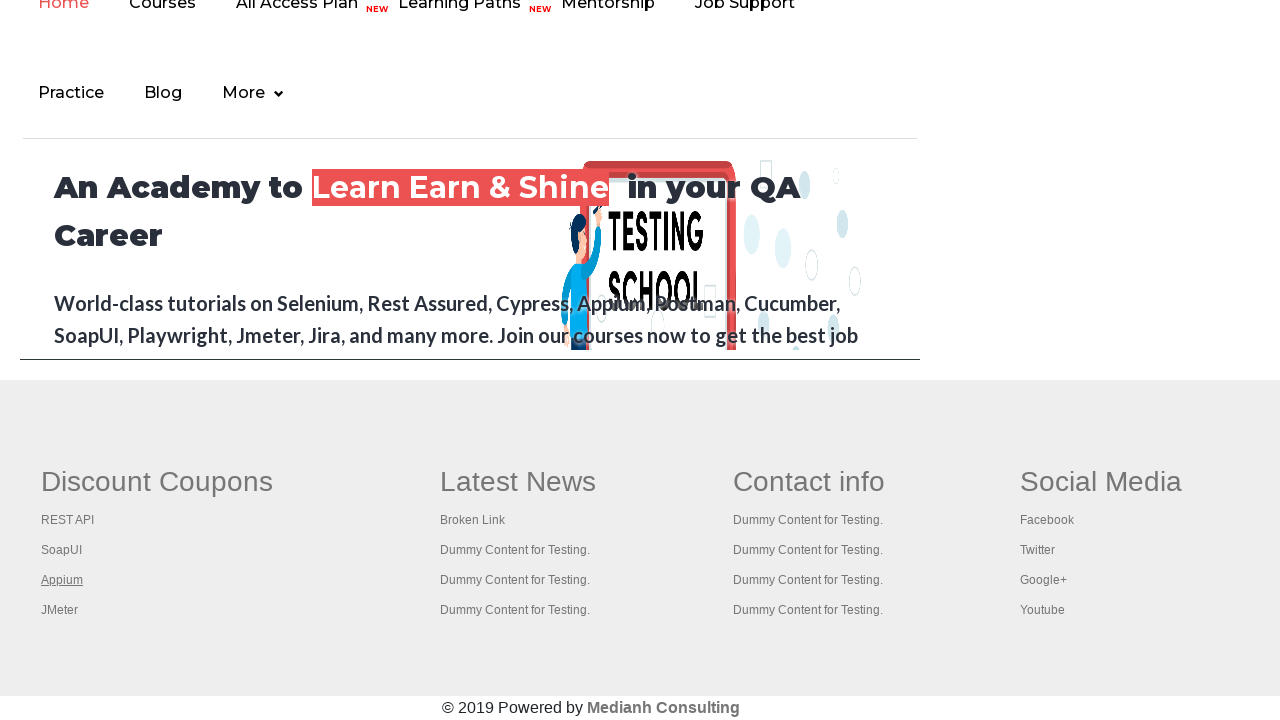

New tab opened successfully for link #3
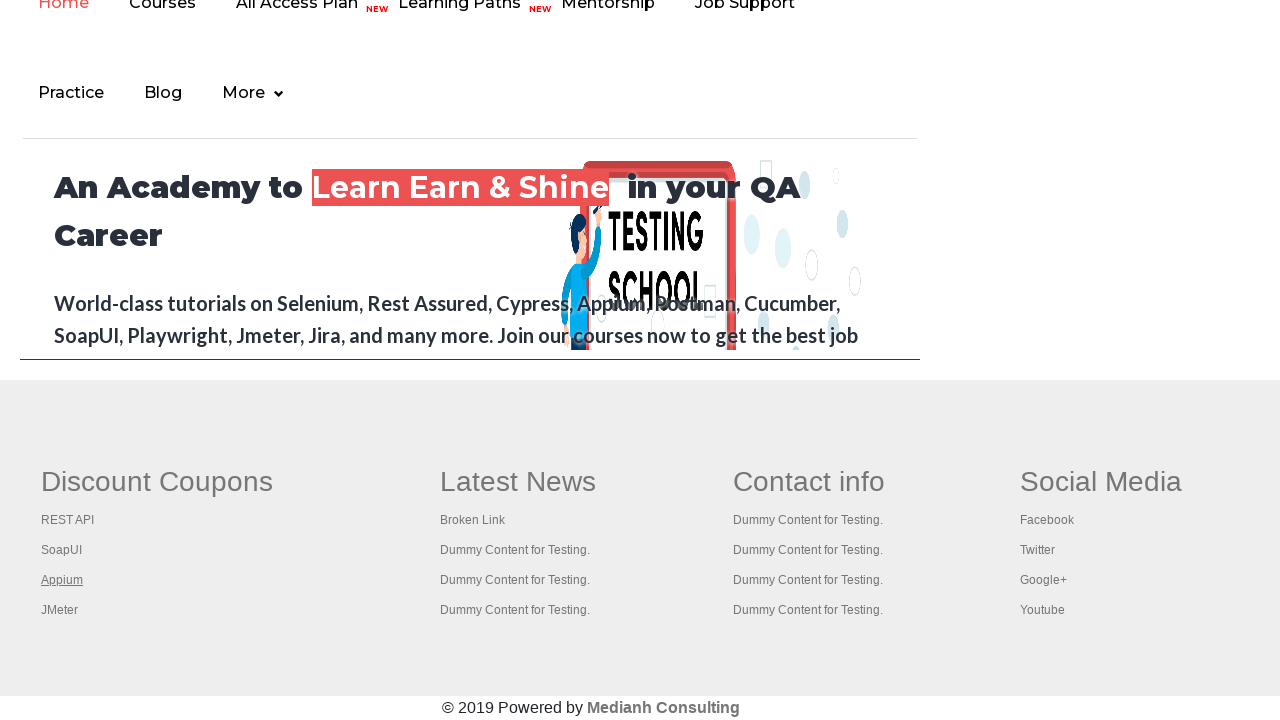

Selected footer column link #4
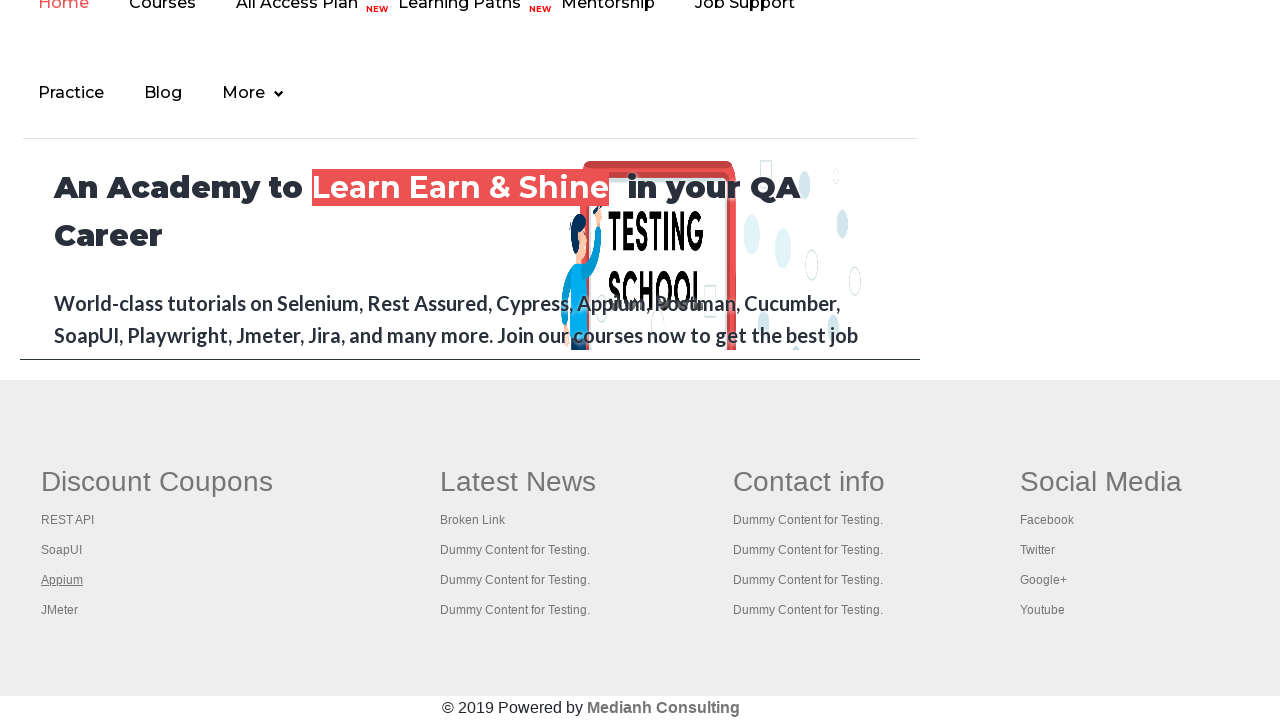

Opened footer column link #4 in new tab using Ctrl+click at (60, 610) on xpath=//table//tbody//tr//td[1]//ul >> a >> nth=4
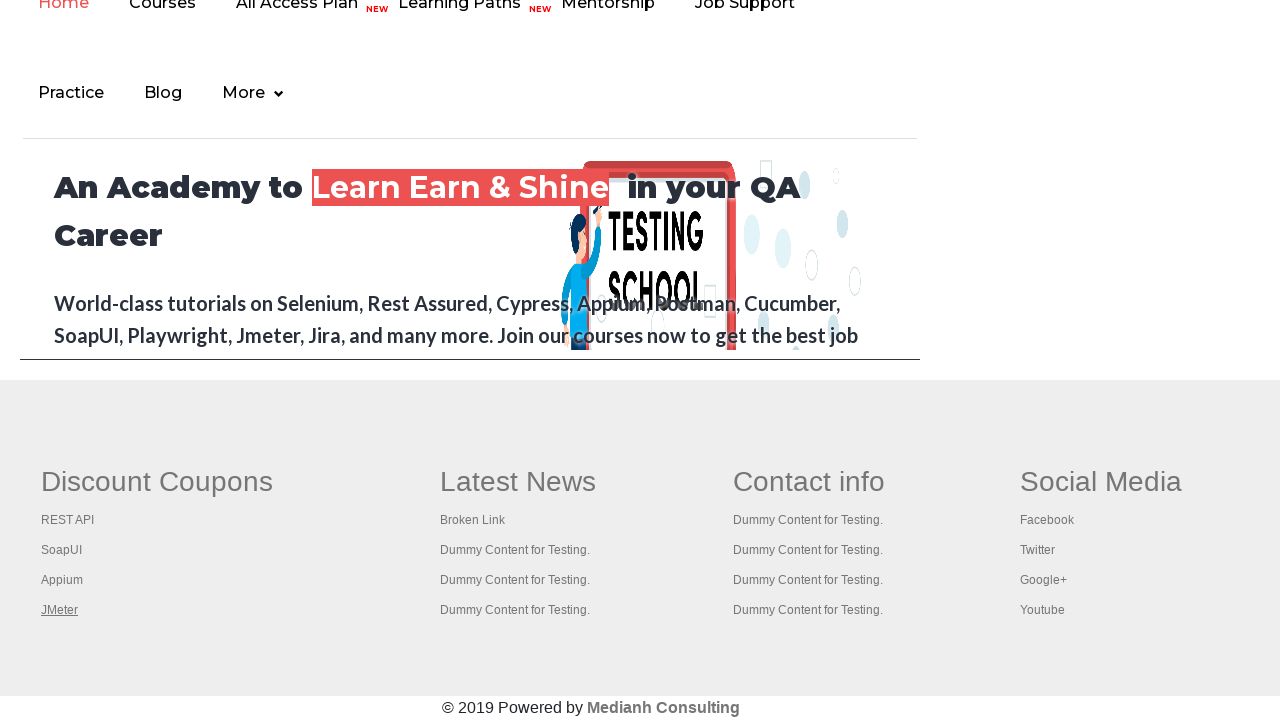

New tab opened successfully for link #4
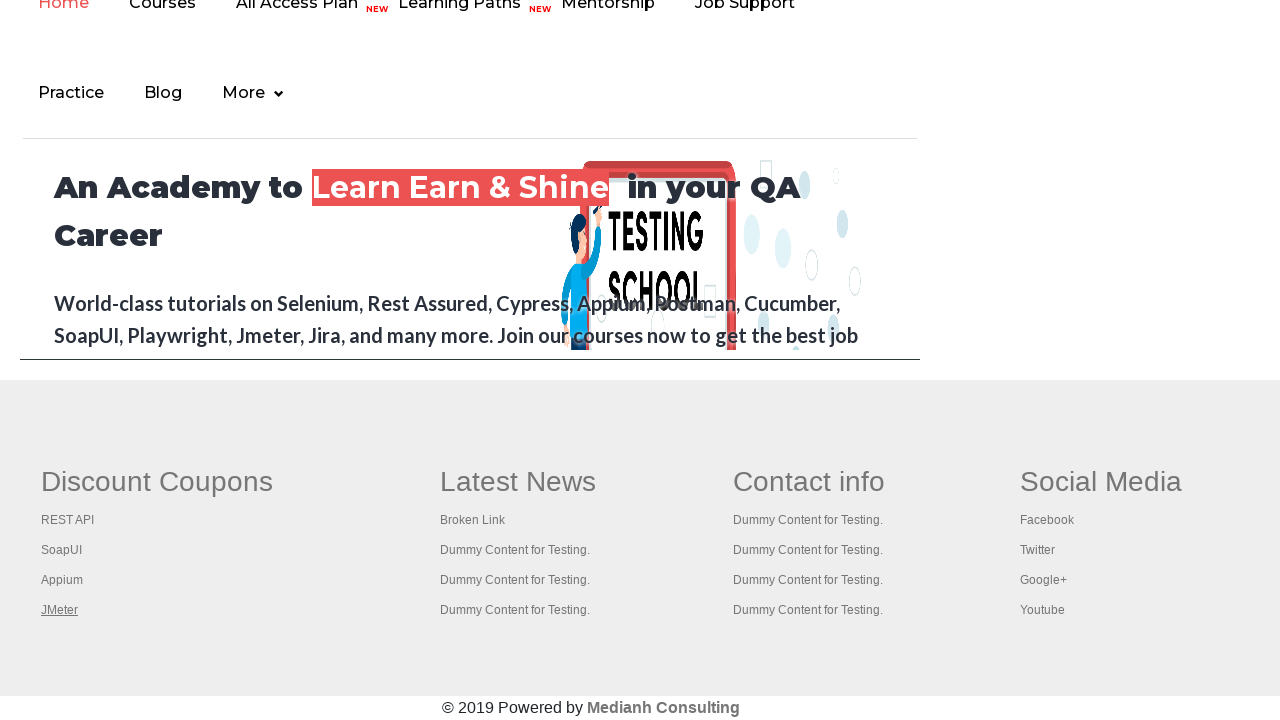

Retrieved all open pages/tabs (5 total)
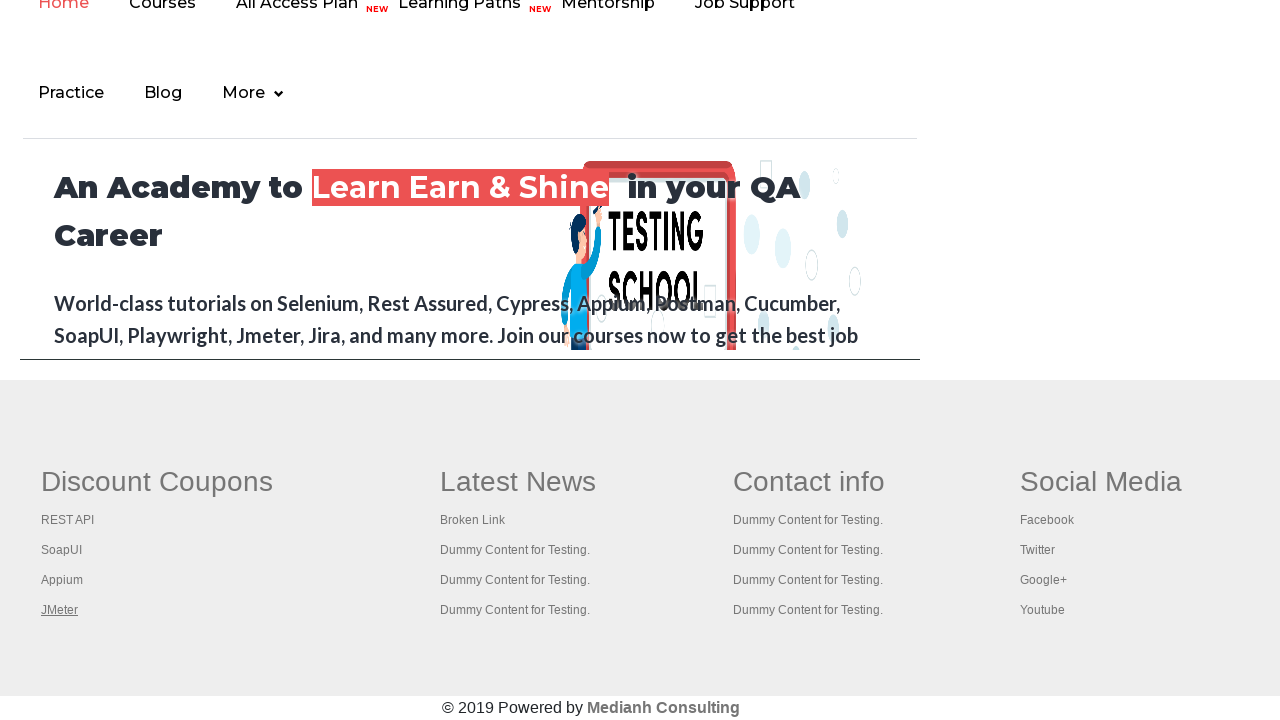

Switched to page with title: Practice Page
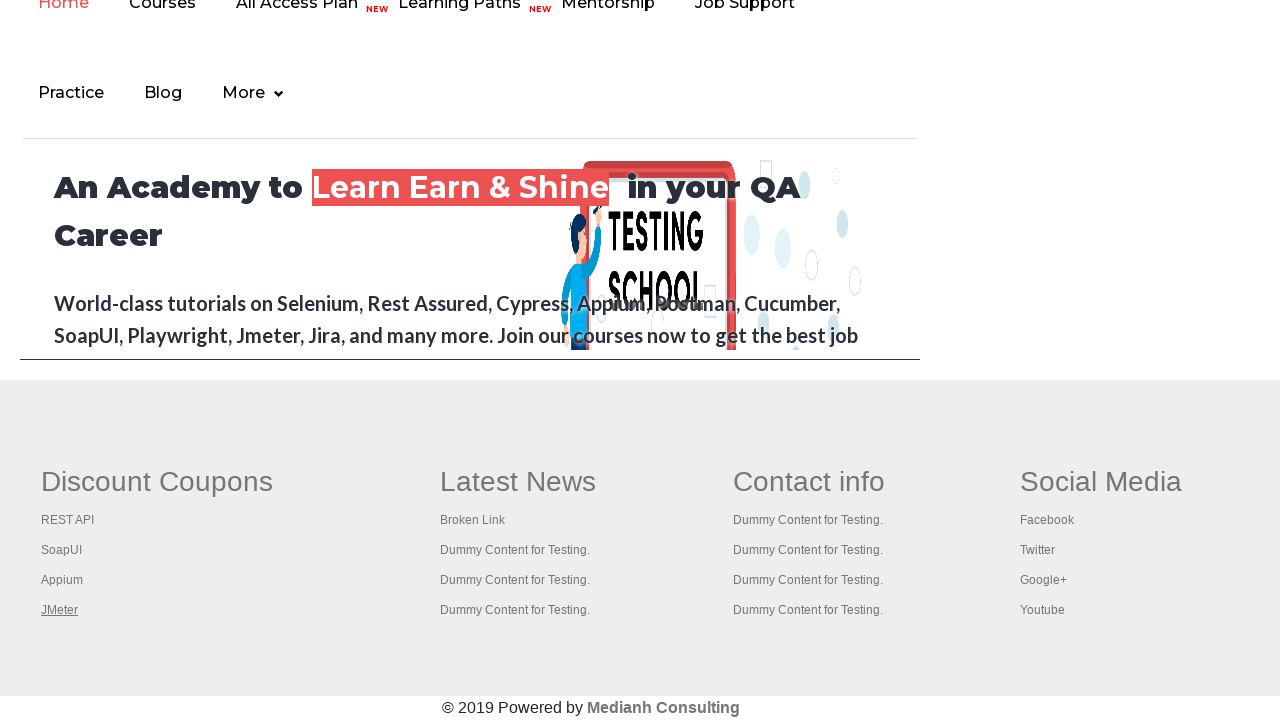

Switched to page with title: REST API Tutorial
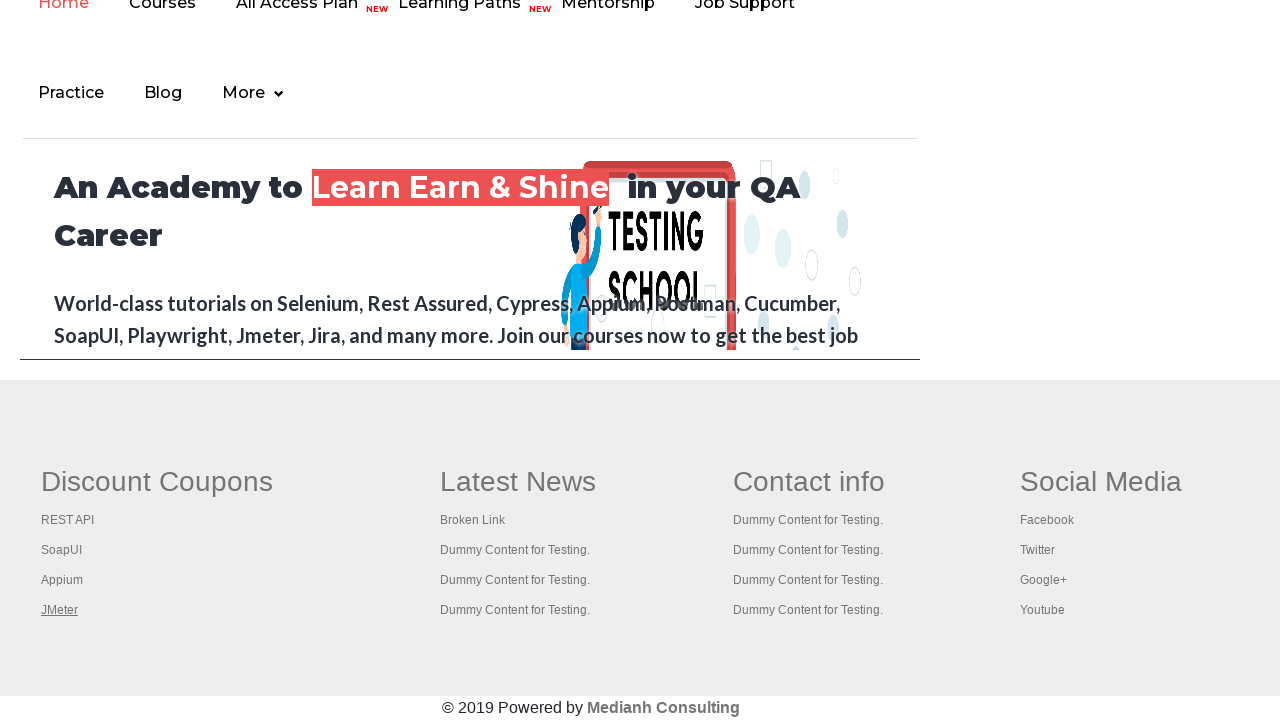

Switched to page with title: The World’s Most Popular API Testing Tool | SoapUI
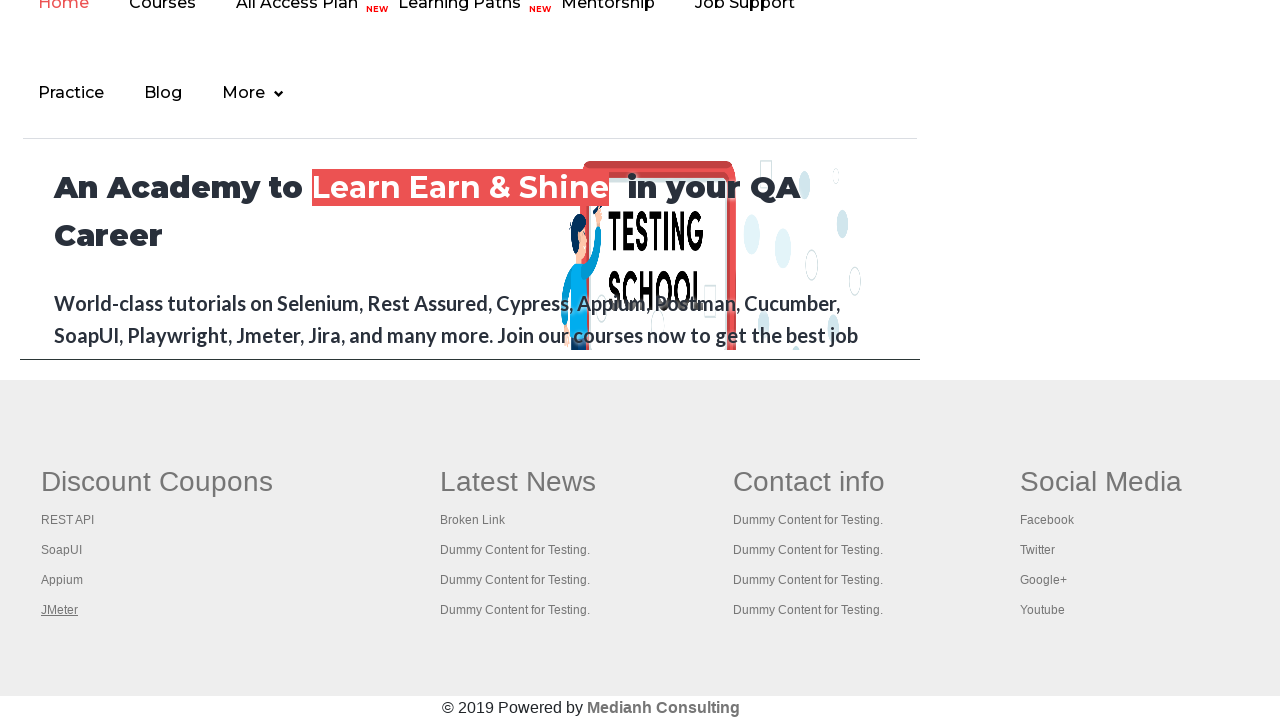

Switched to page with title: Appium tutorial for Mobile Apps testing | RahulShetty Academy | Rahul
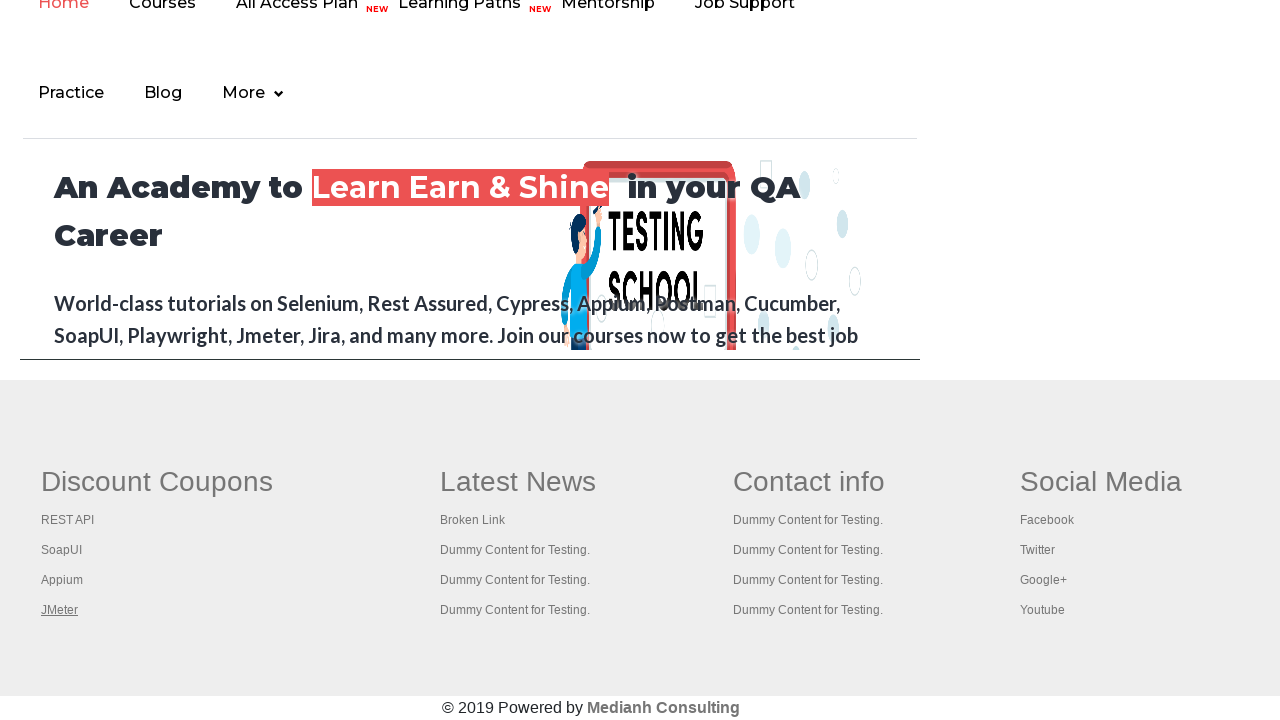

Switched to page with title: Apache JMeter - Apache JMeter™
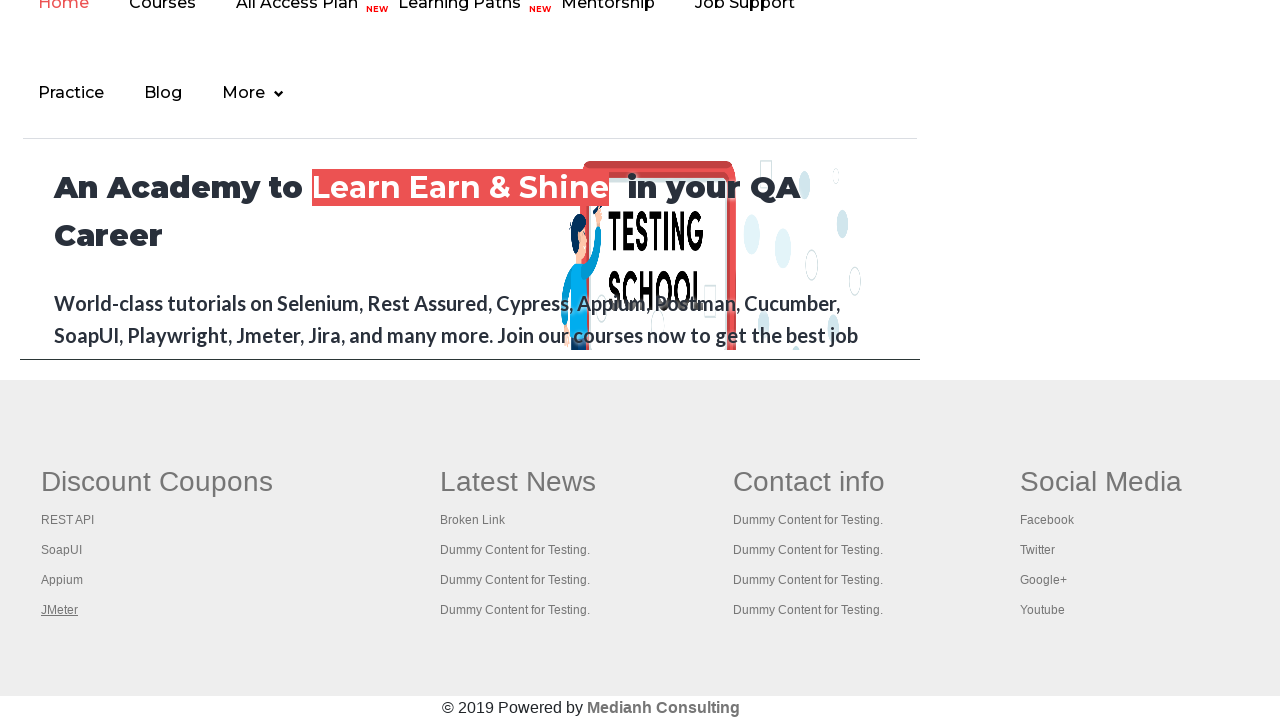

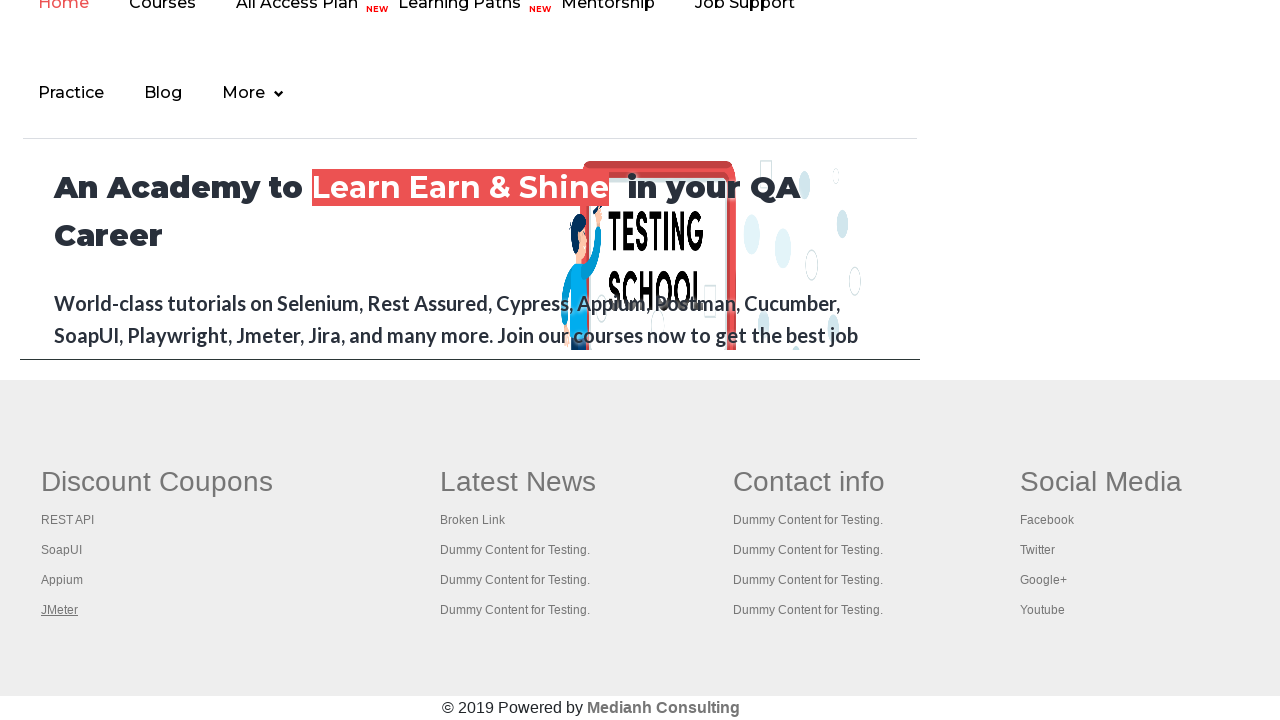